Tests drag and drop functionality on jQuery UI demo page by dragging an element from source to target location within an iframe

Starting URL: https://jqueryui.com/droppable/

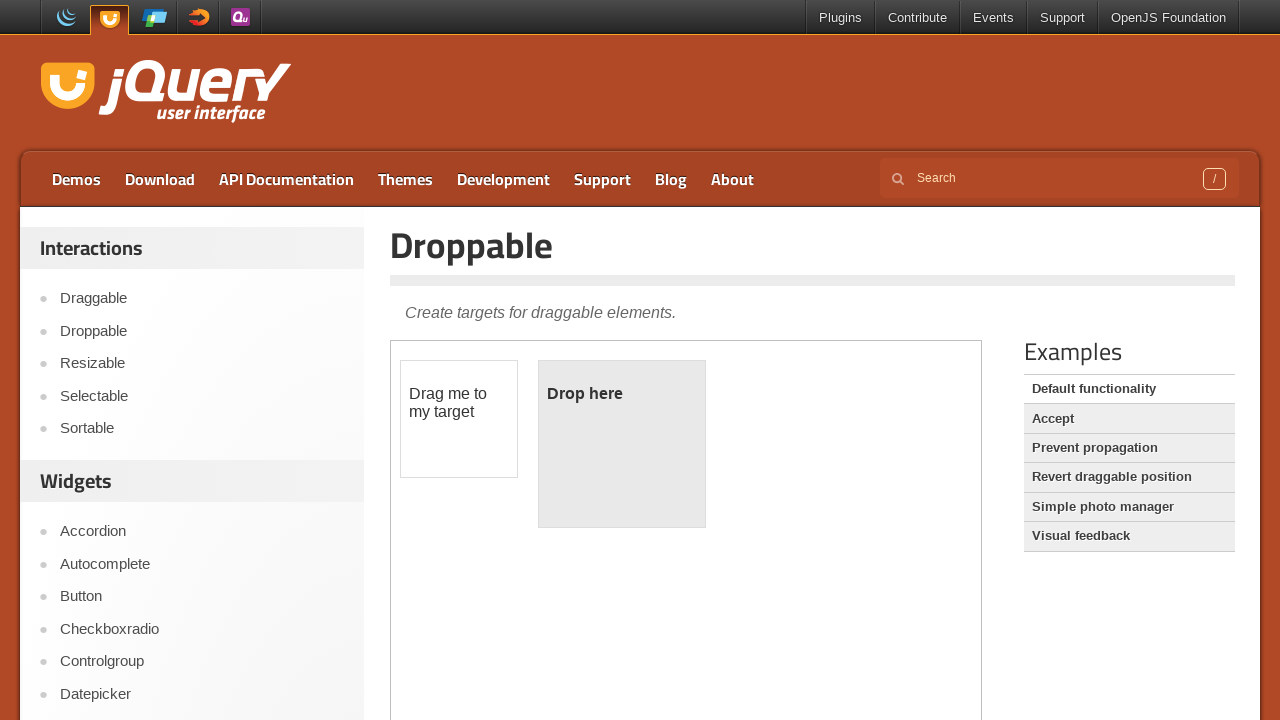

Located the demo iframe
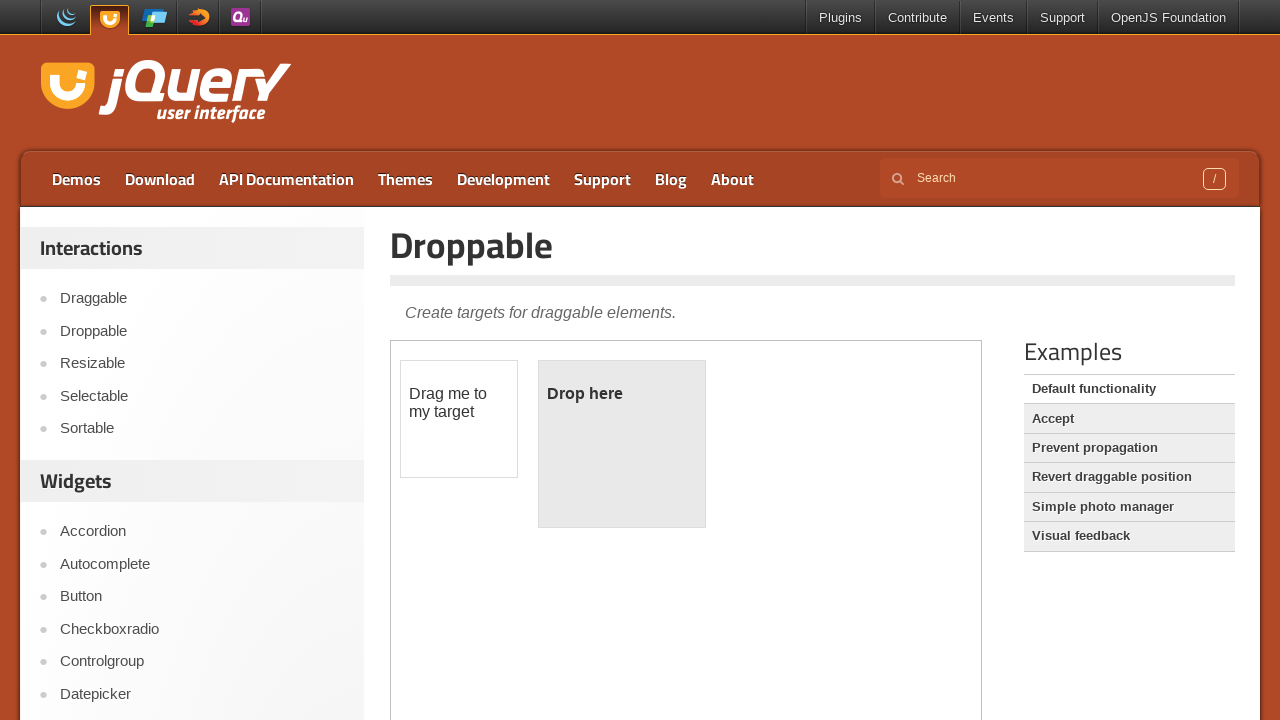

Located the draggable element (#draggable) within the iframe
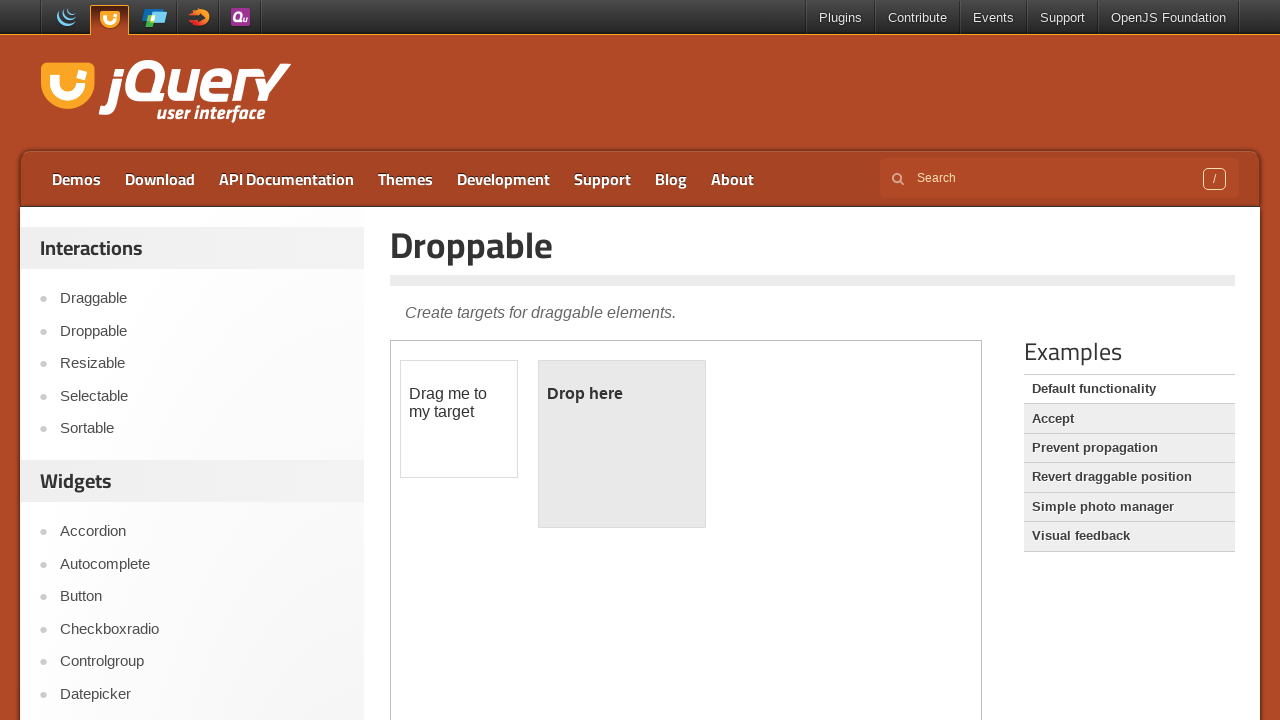

Located the droppable target element (#droppable) within the iframe
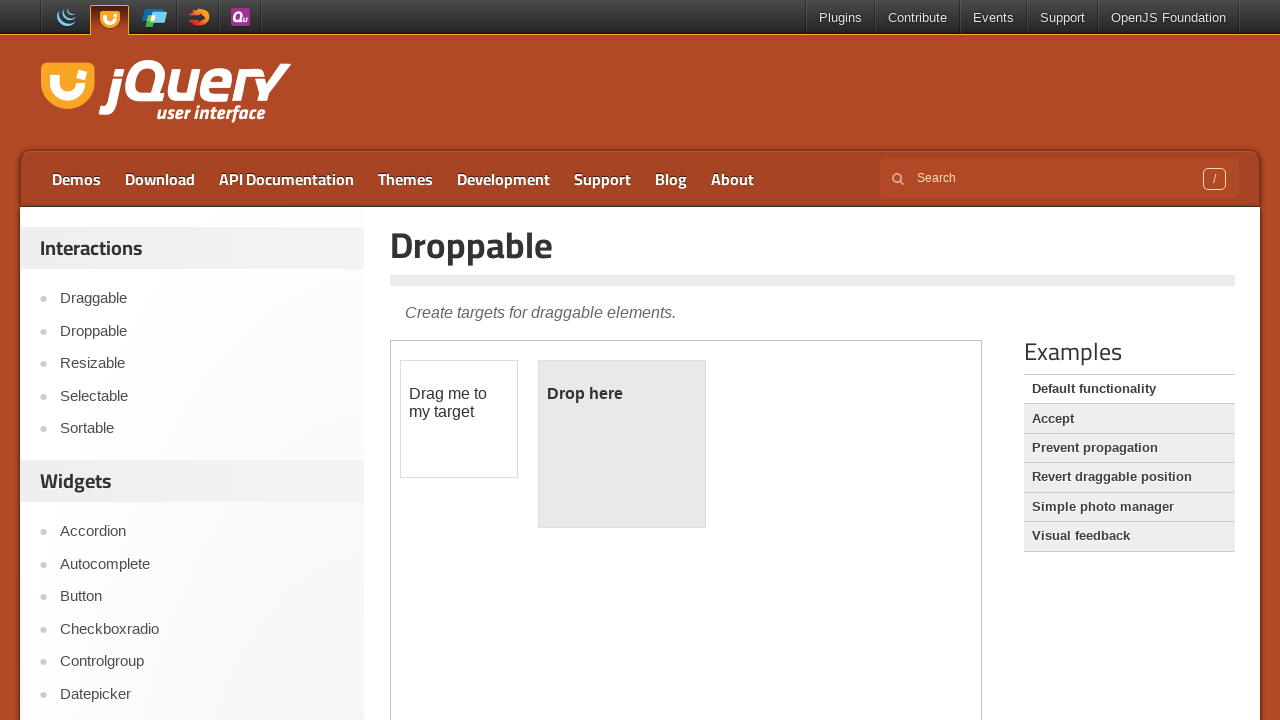

Successfully dragged element from source to target location at (622, 444)
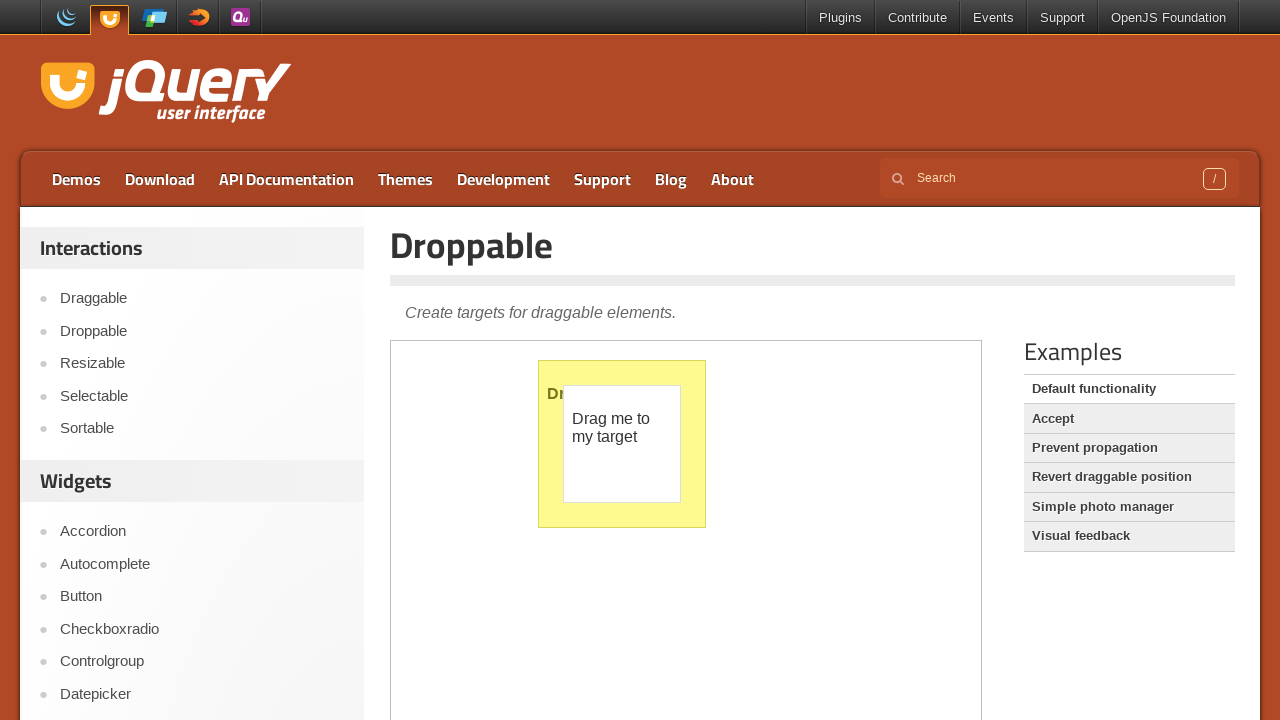

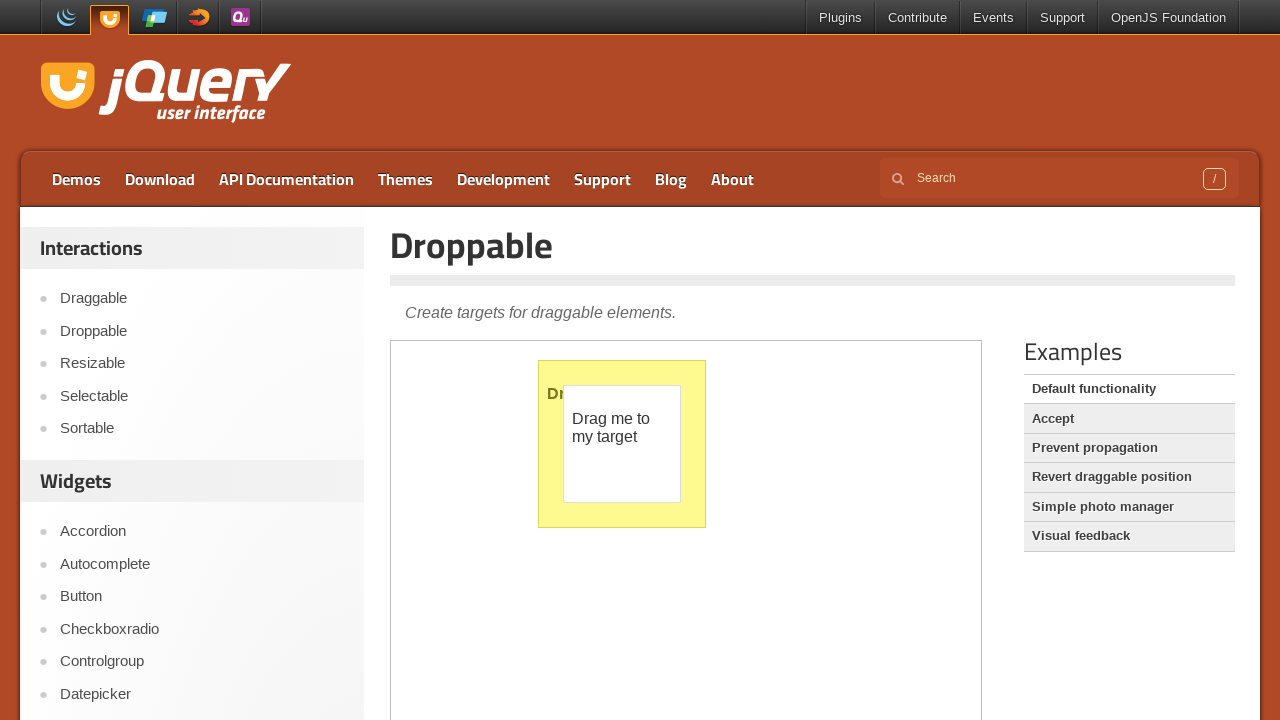